Tests the search functionality on python.org by entering a search term "pycon" and submitting the search form, then verifying results are displayed.

Starting URL: http://www.python.org

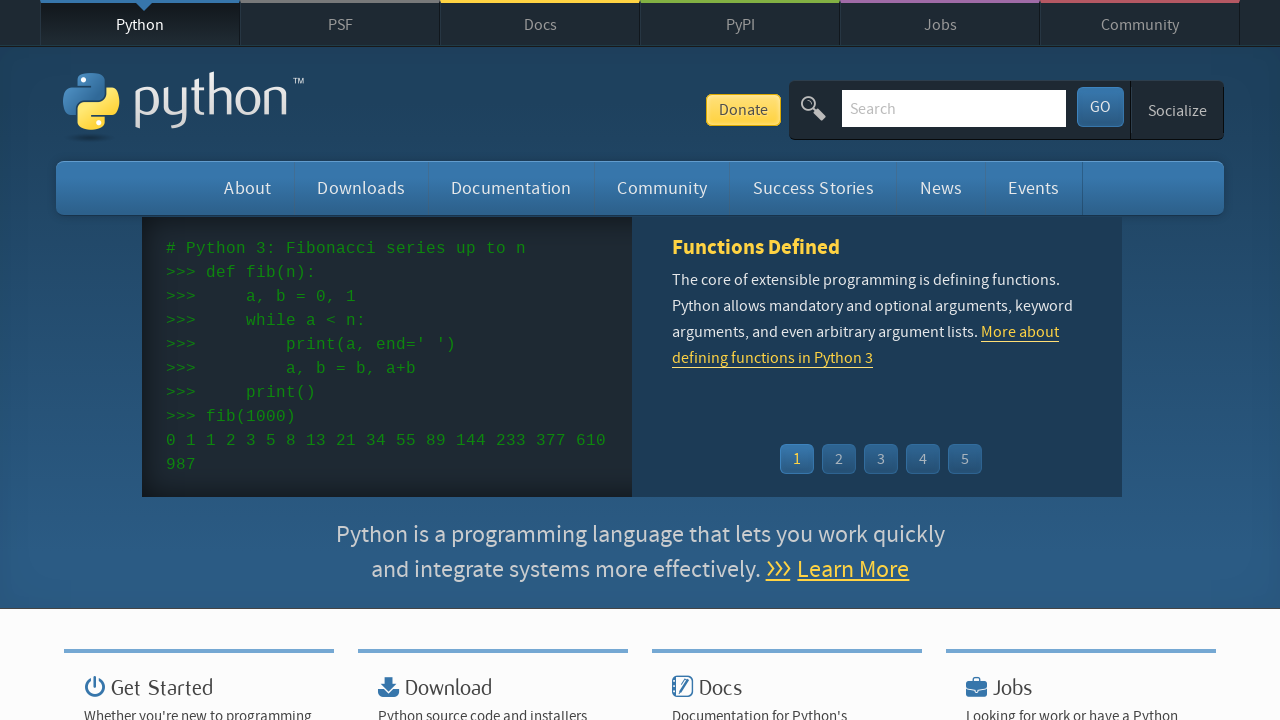

Search box selector loaded on python.org
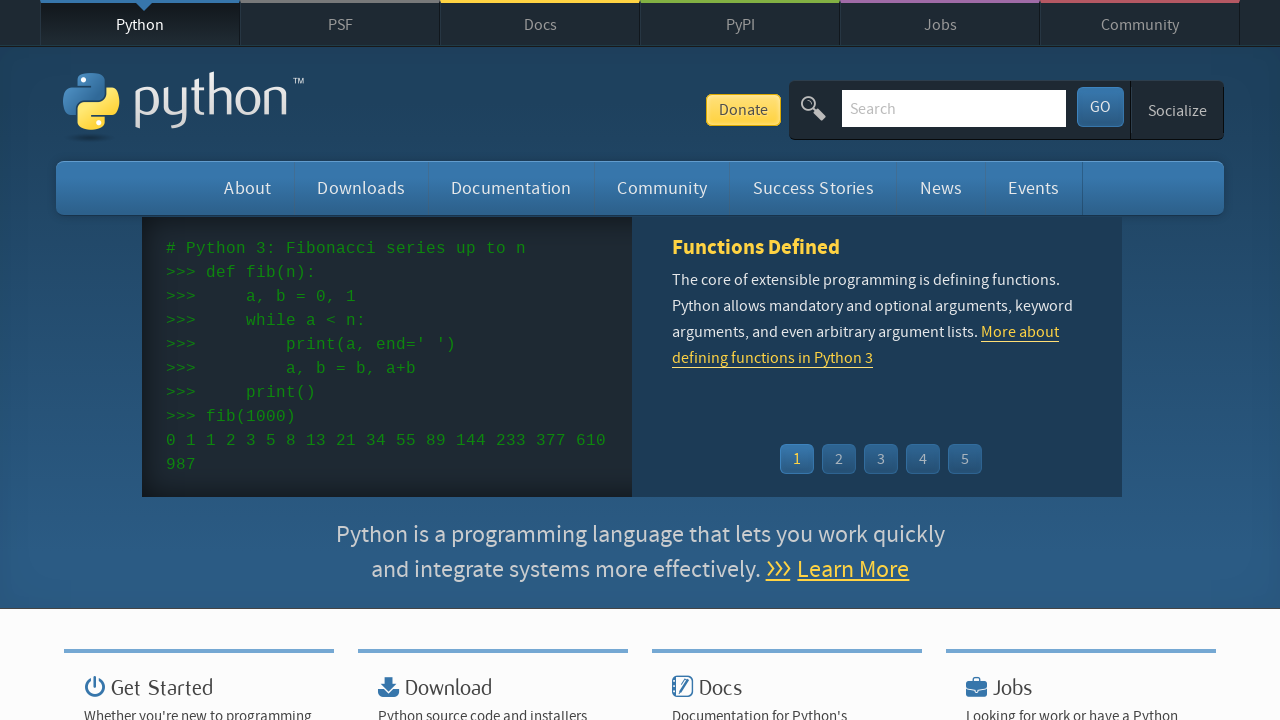

Verified page title contains 'Python'
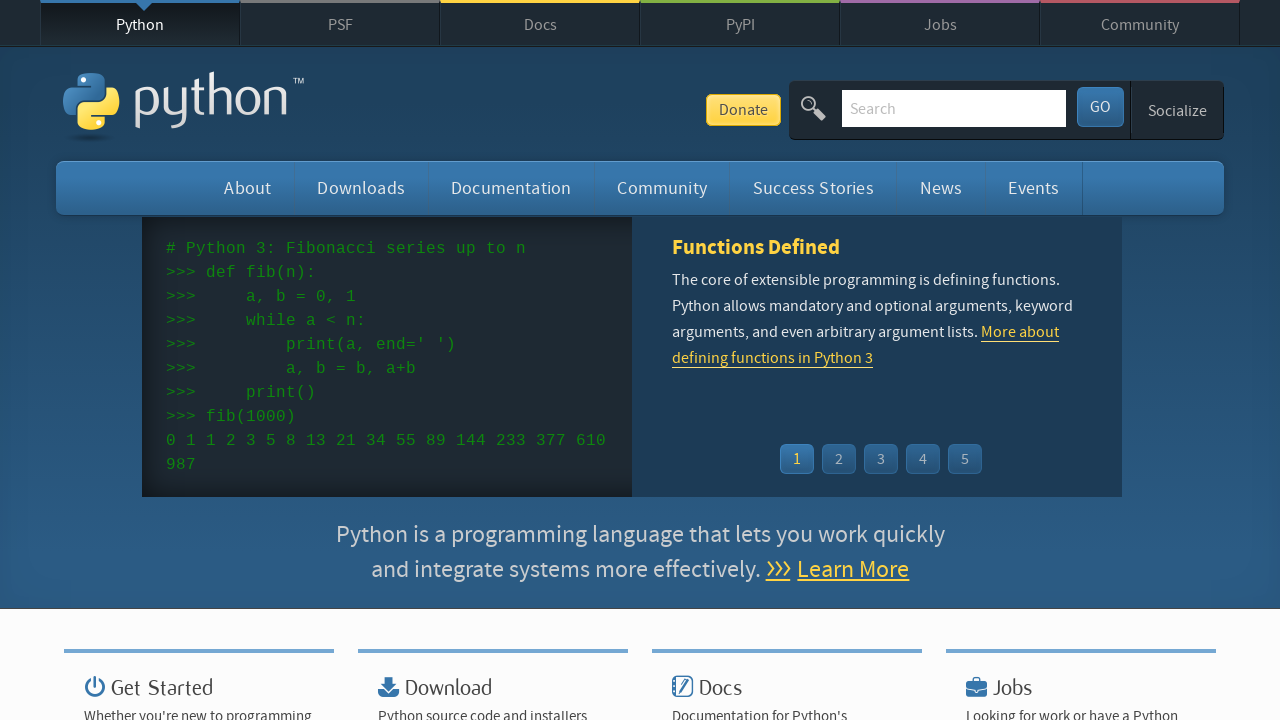

Entered 'pycon' into search field on input[name='q']
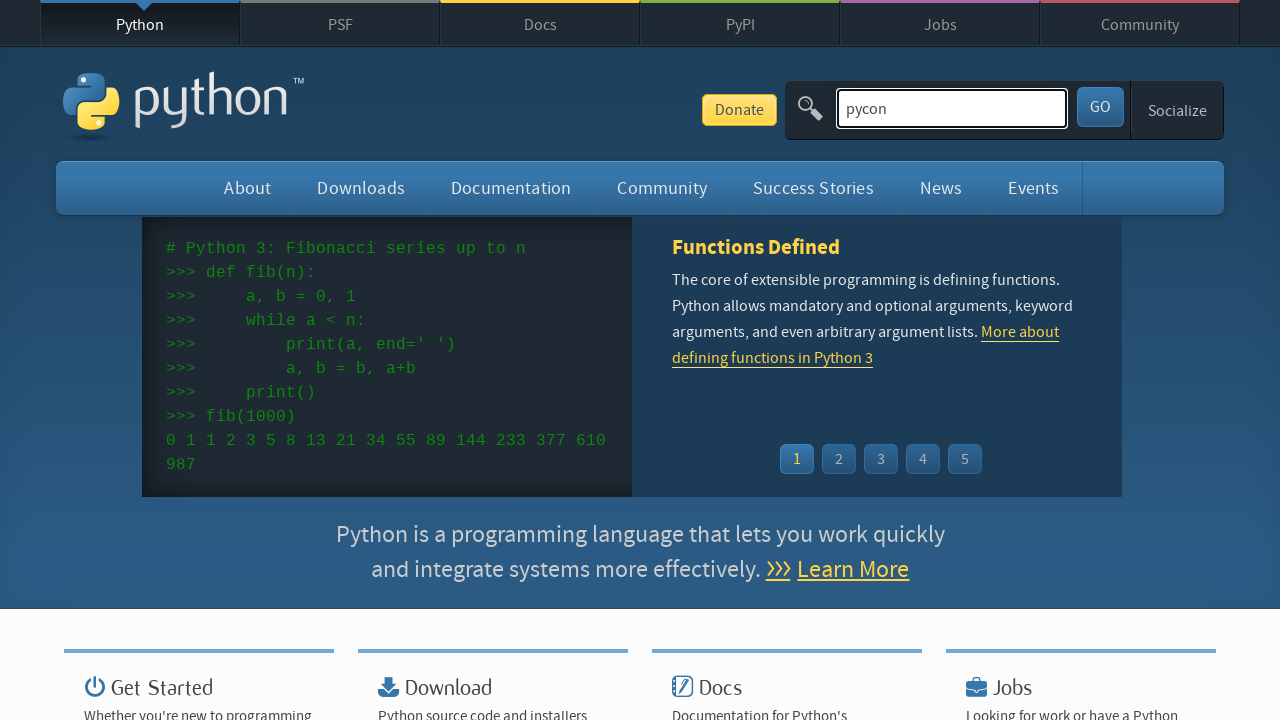

Submitted search form by pressing Enter on input[name='q']
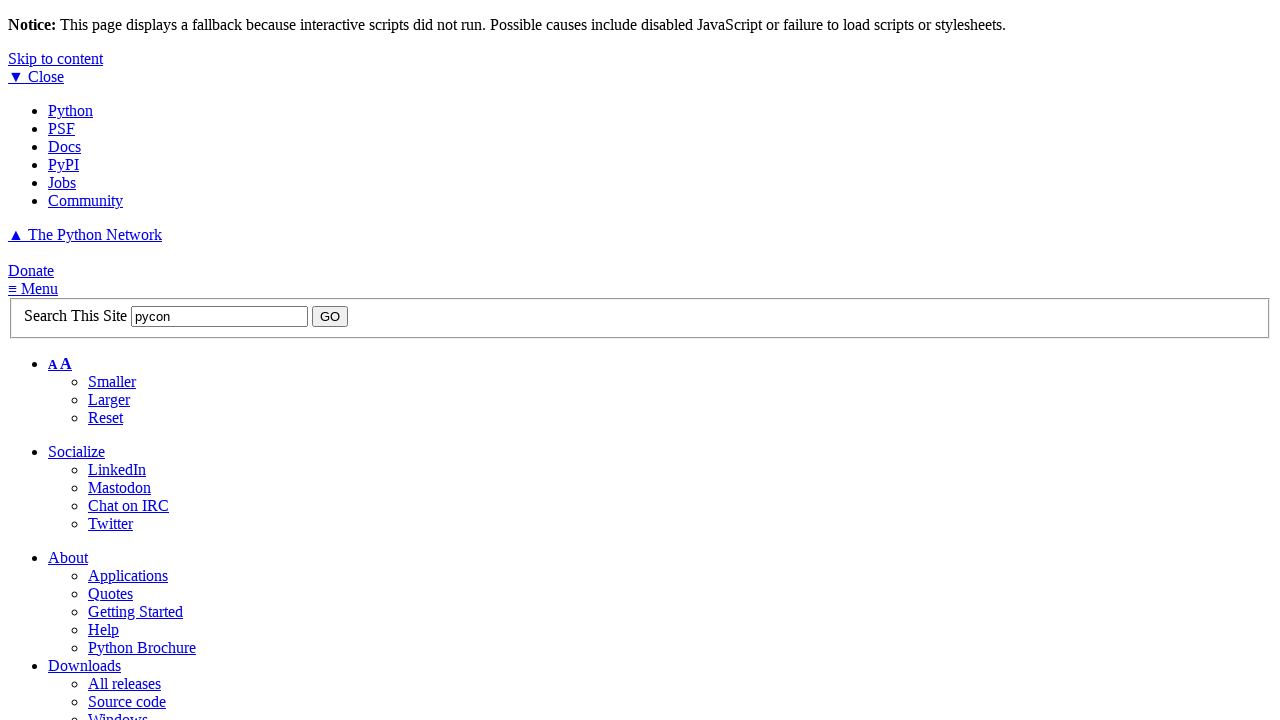

Page finished loading after search submission
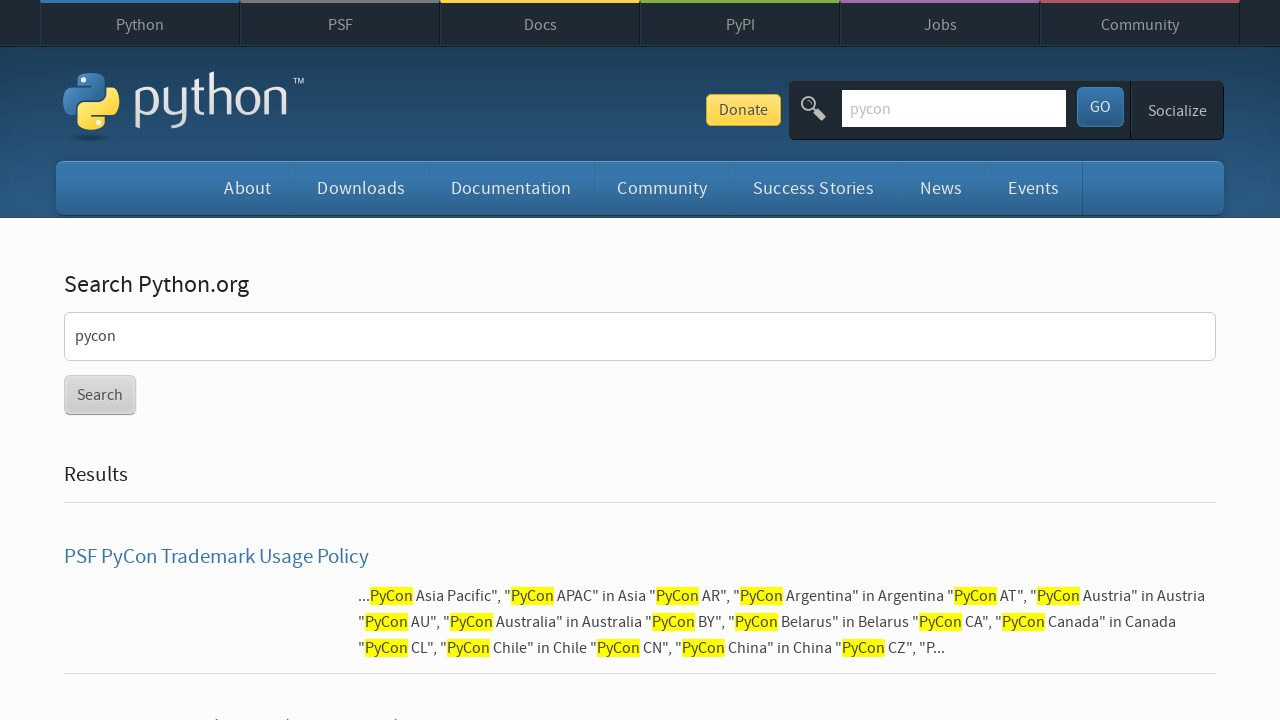

Verified search results are displayed (no 'No results found' message)
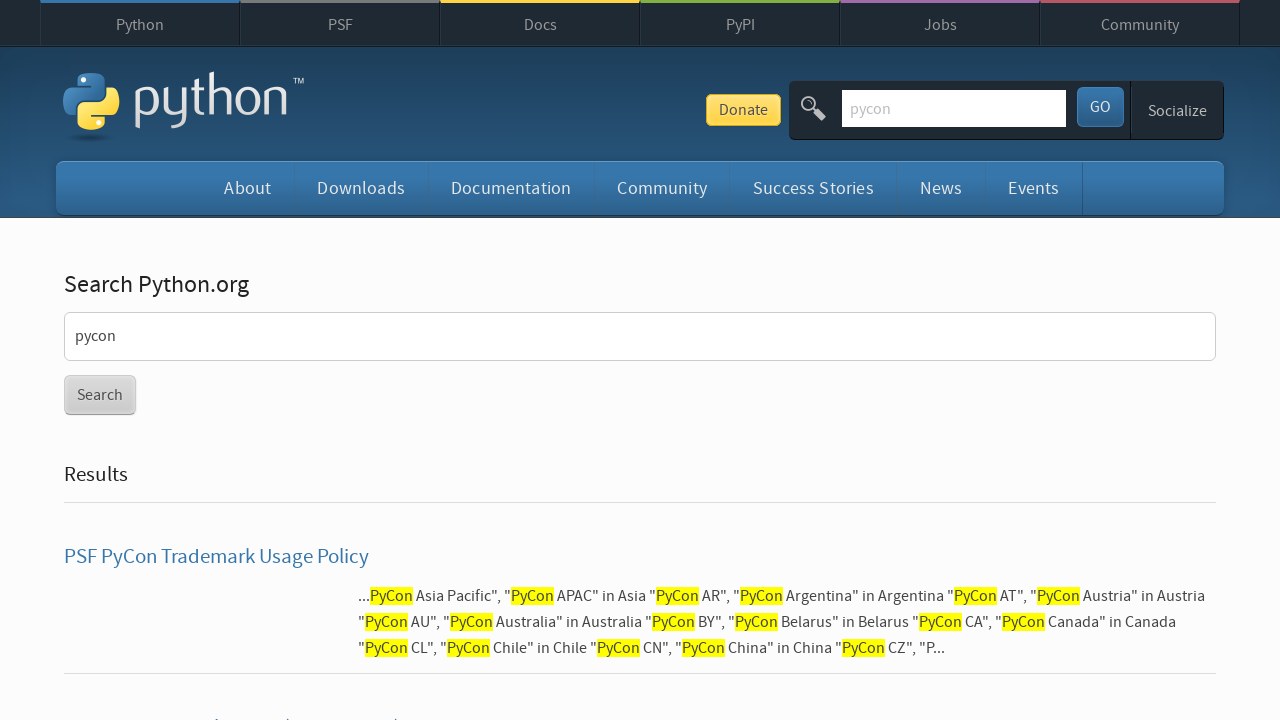

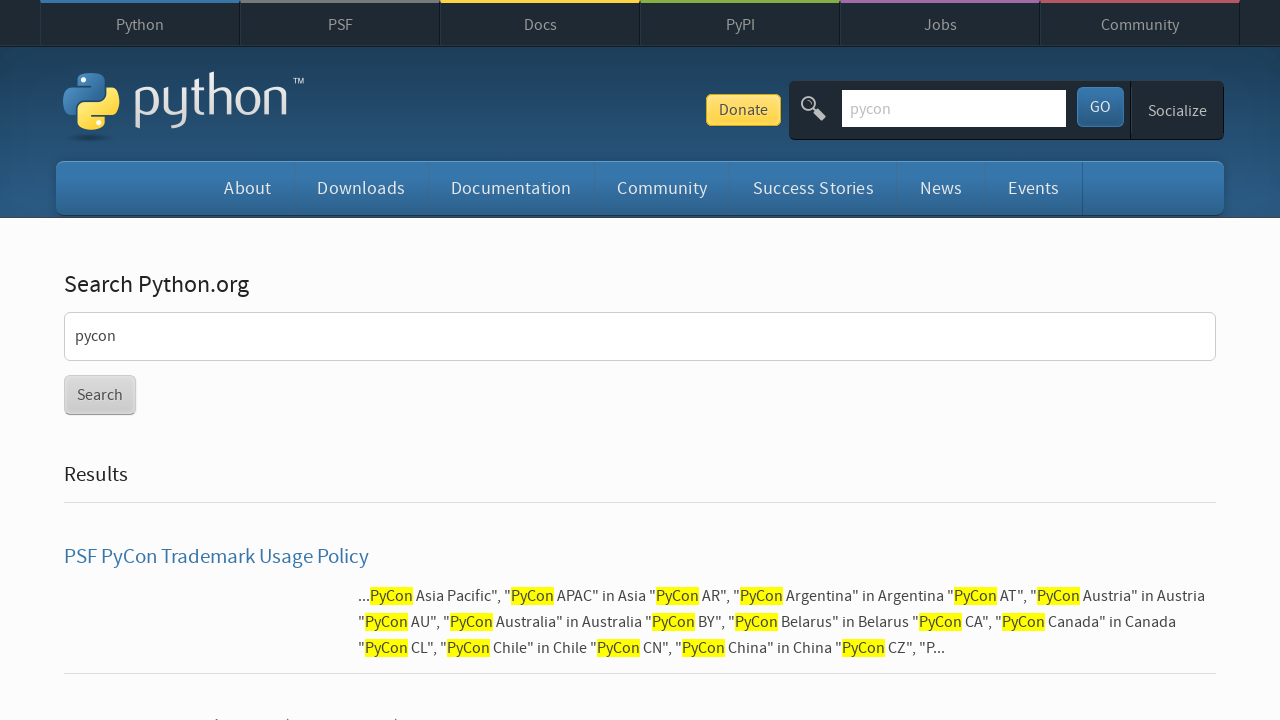